Tests that clicking on the Last Name column header sorts the data table in ascending order by verifying the column values are properly sorted

Starting URL: https://the-internet.herokuapp.com/

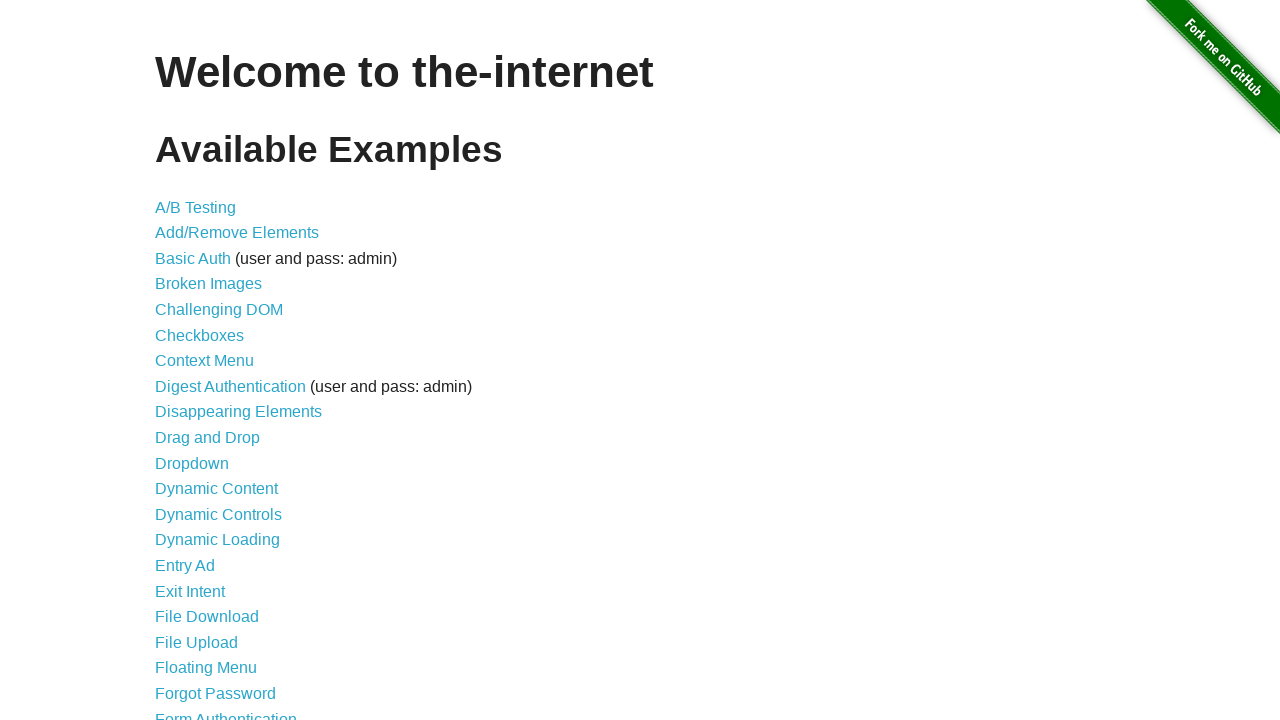

Clicked on Sortable Data Tables link at (230, 574) on a[href='/tables']
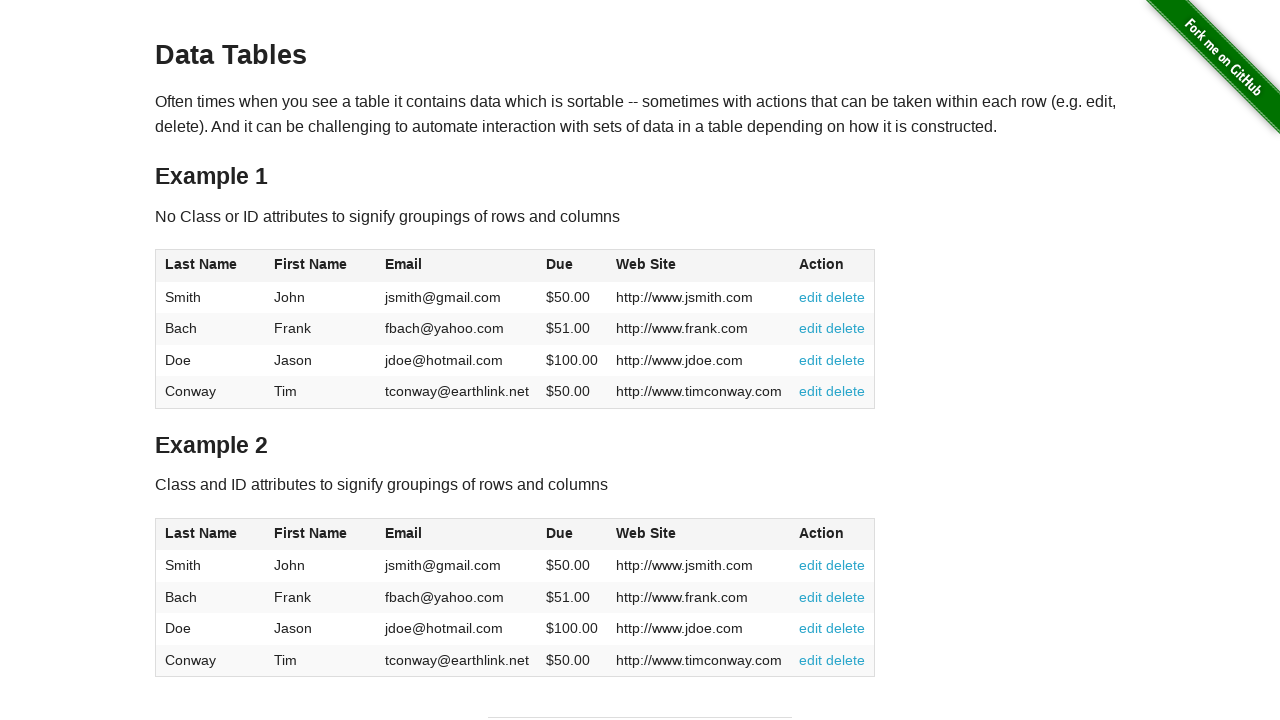

Sortable data tables page loaded
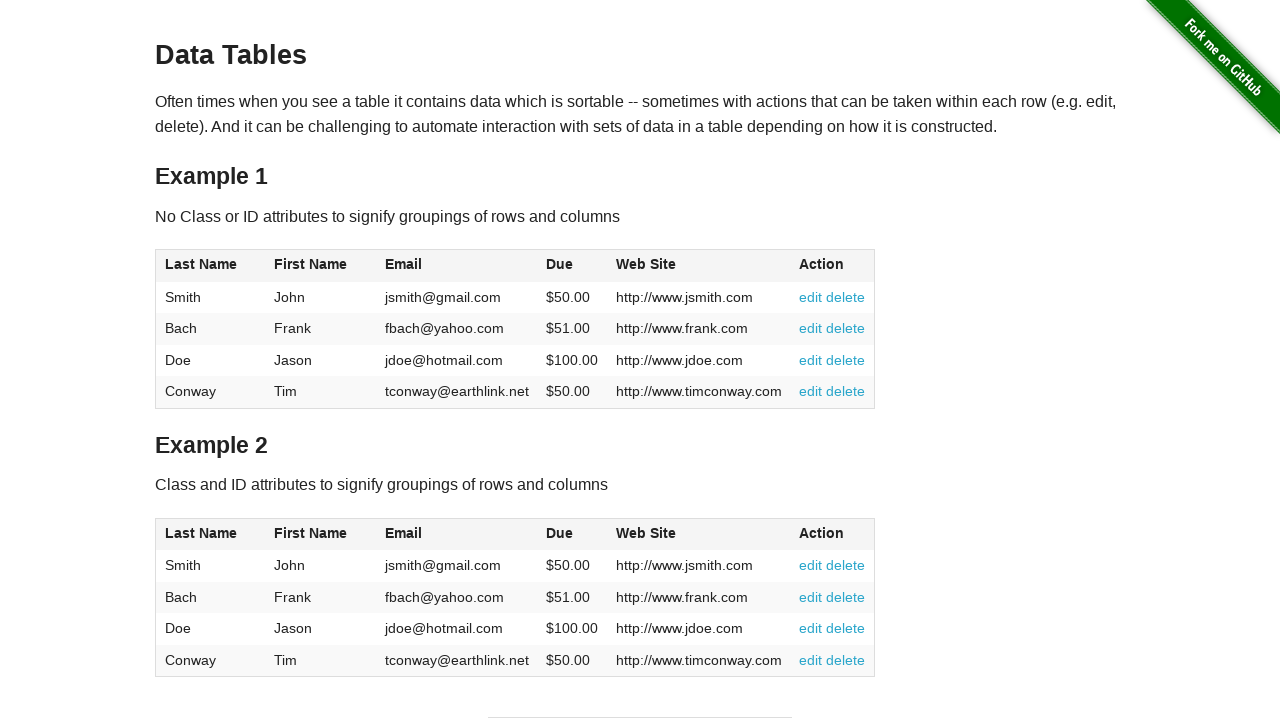

Clicked on Last Name column header to sort ascending at (210, 266) on table#table1 thead th:nth-child(1)
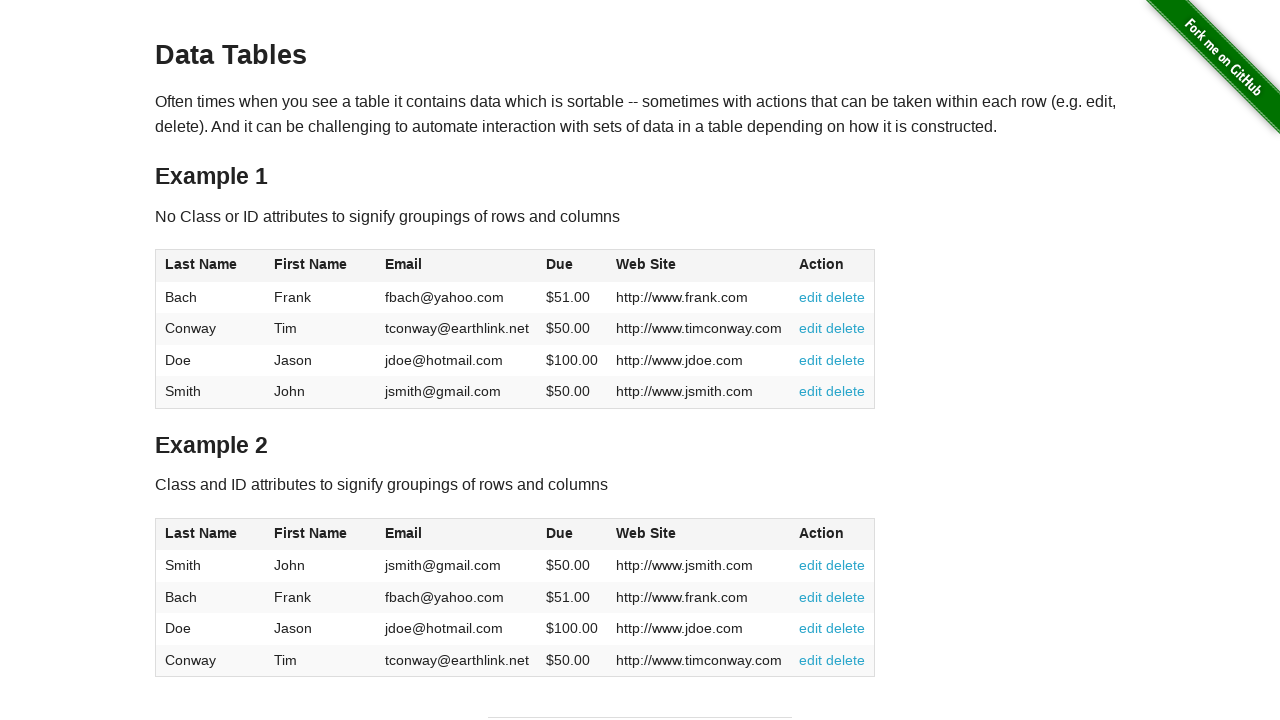

Last Name column sorted in ascending order with sort indicator visible
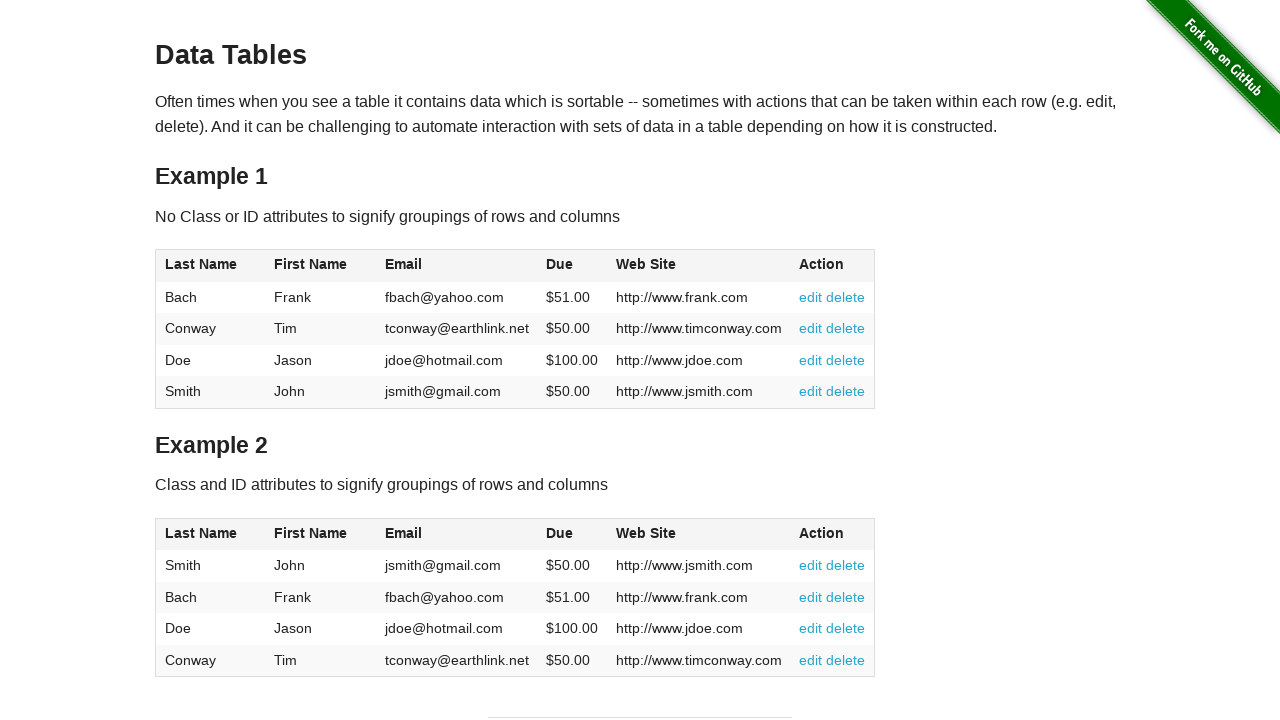

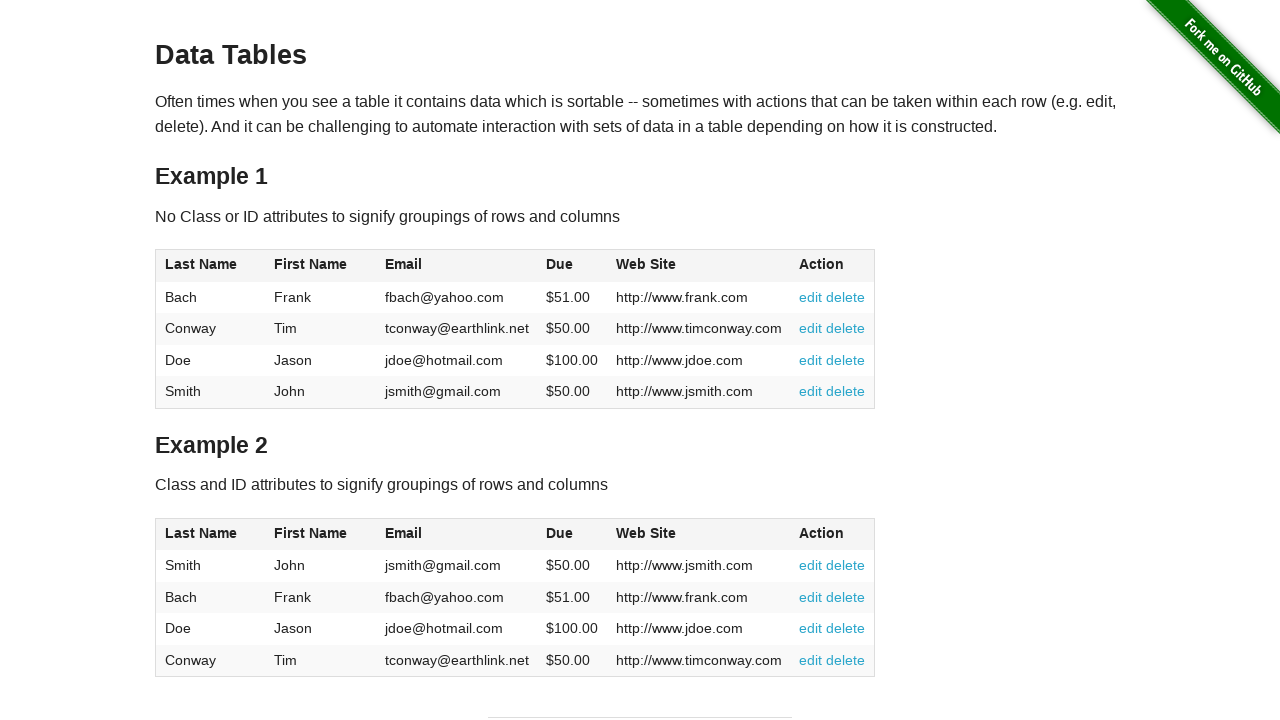